Tests a multi-step form by first clicking a dynamically calculated link (based on mathematical computation), then filling out a form with personal information (first name, last name, city, country) and submitting it.

Starting URL: http://suninjuly.github.io/find_link_text

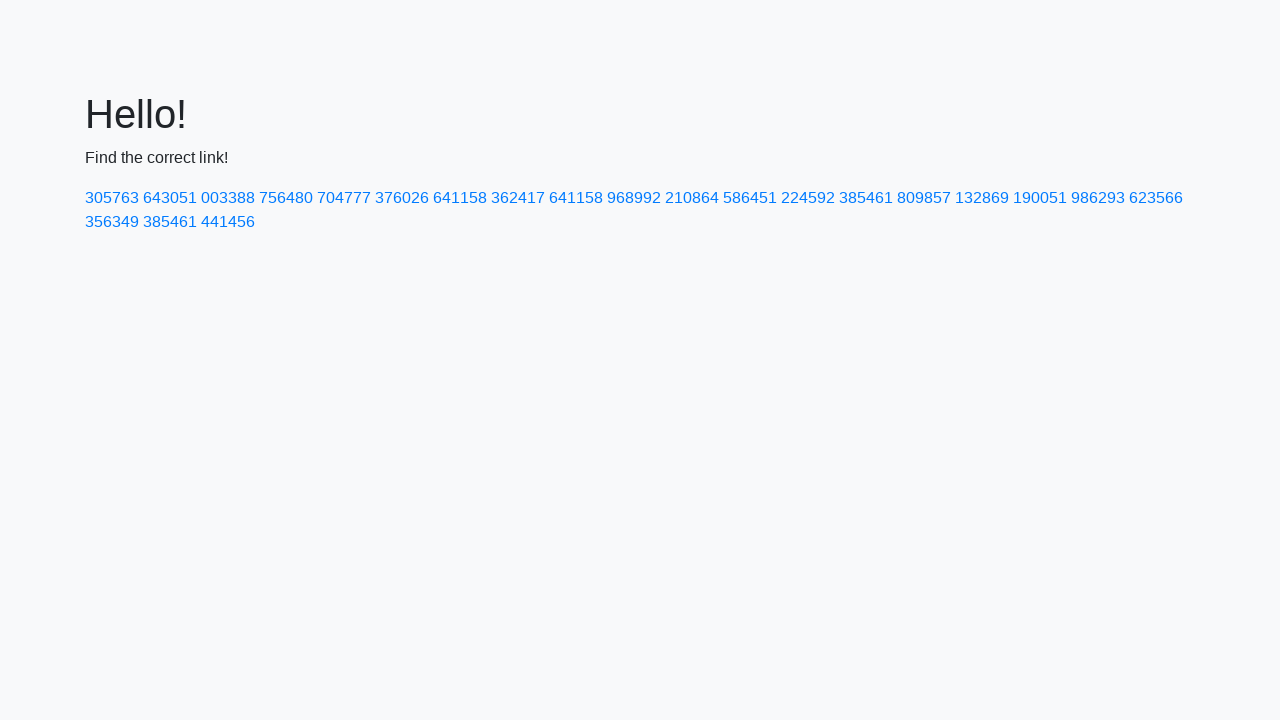

Clicked dynamically calculated link with text '224592' at (808, 198) on a:has-text('224592')
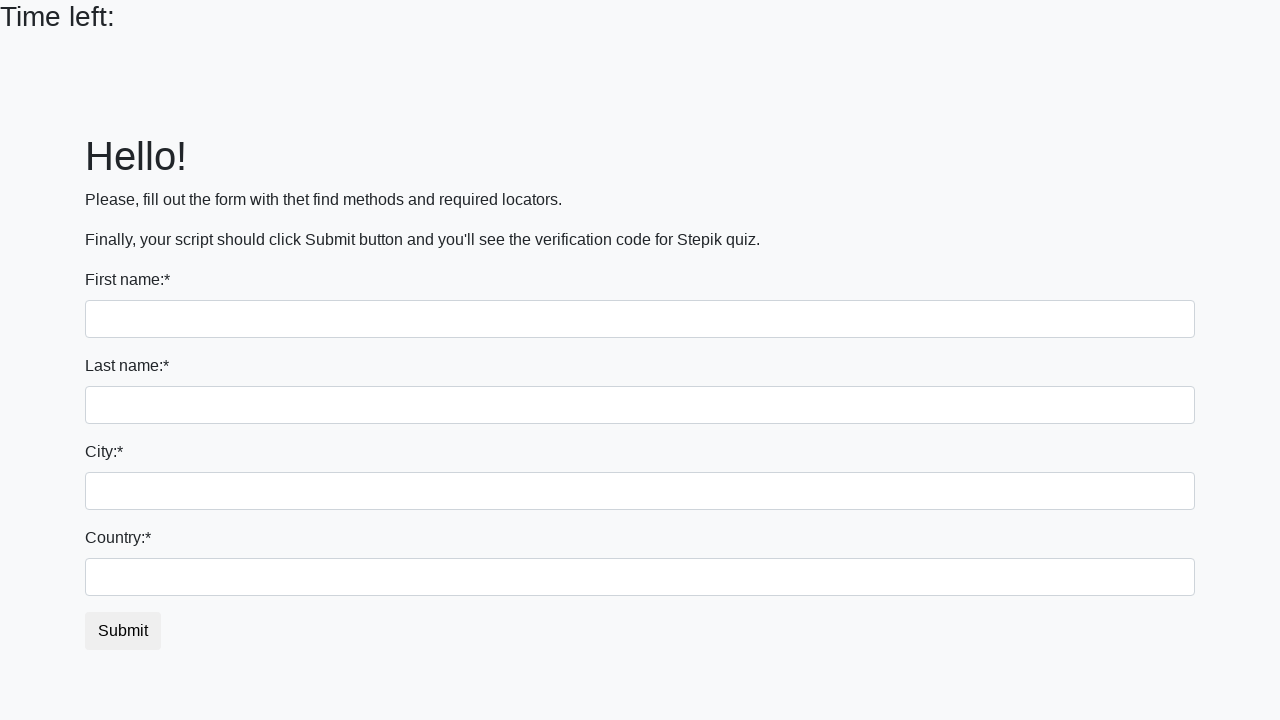

Filled first name field with 'Ivan' on input
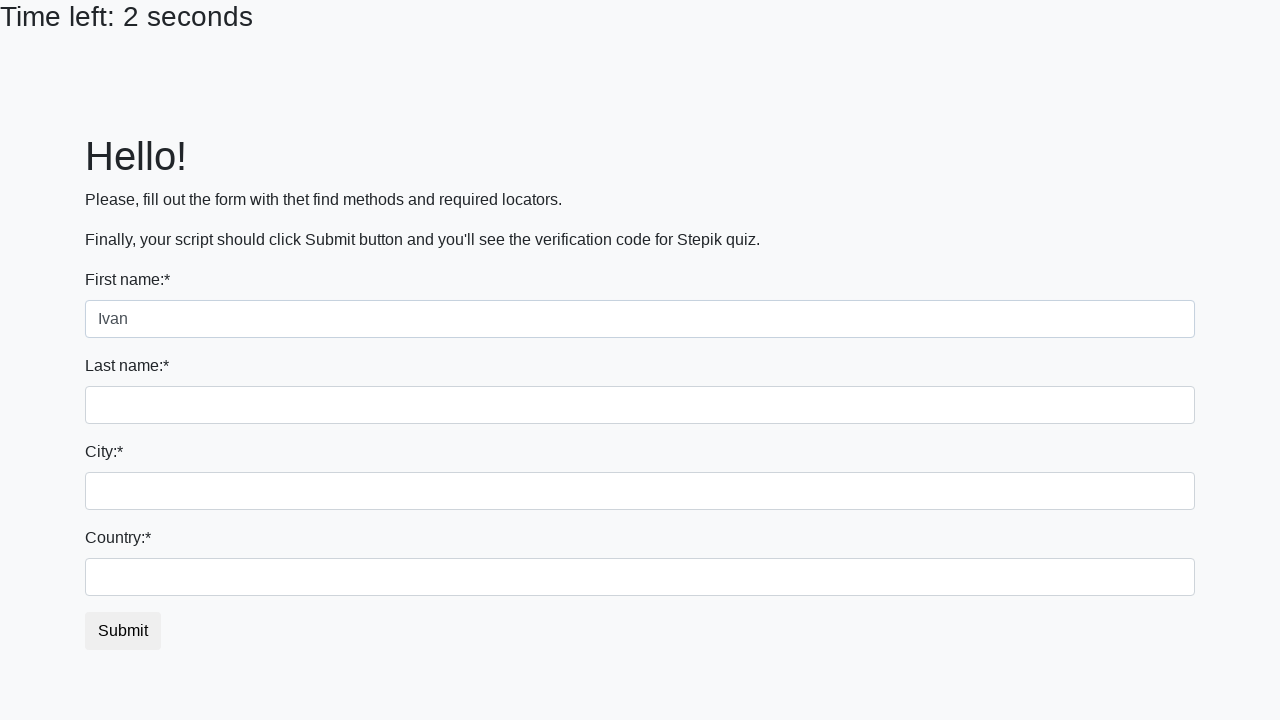

Filled last name field with 'Petrov' on input[name='last_name']
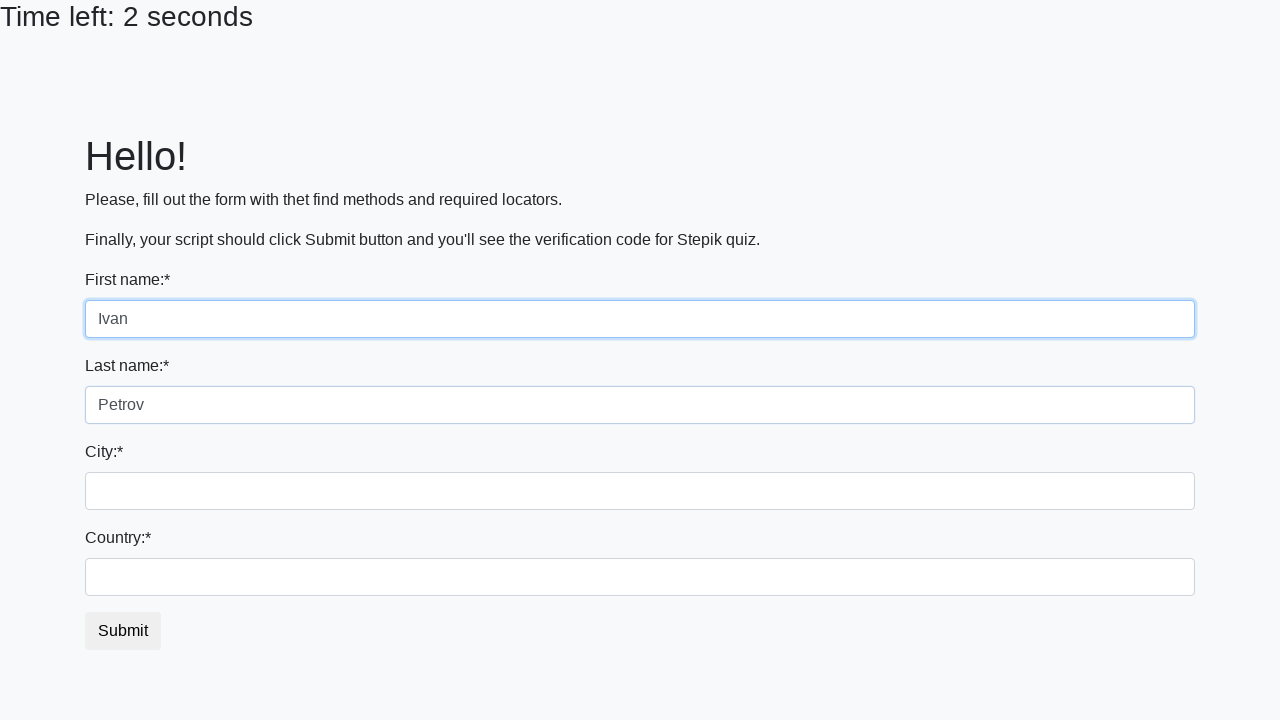

Filled city field with 'Smolensk' on .city
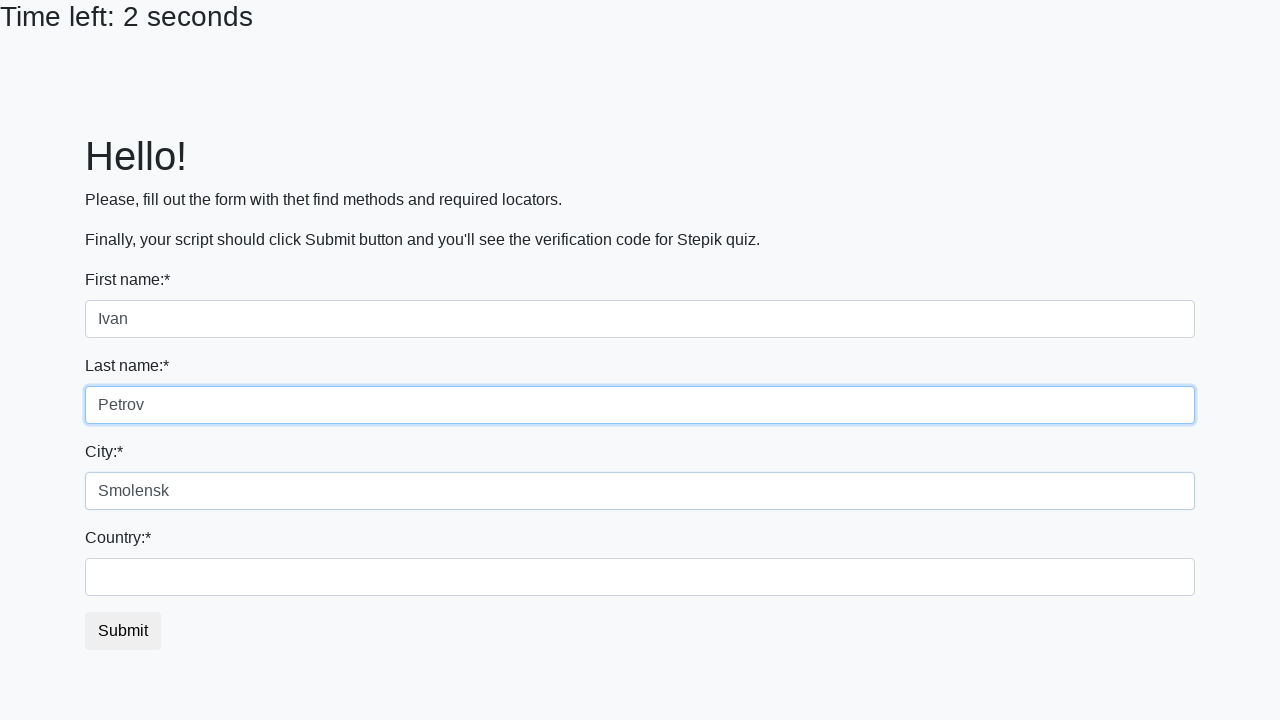

Filled country field with 'Russia' on #country
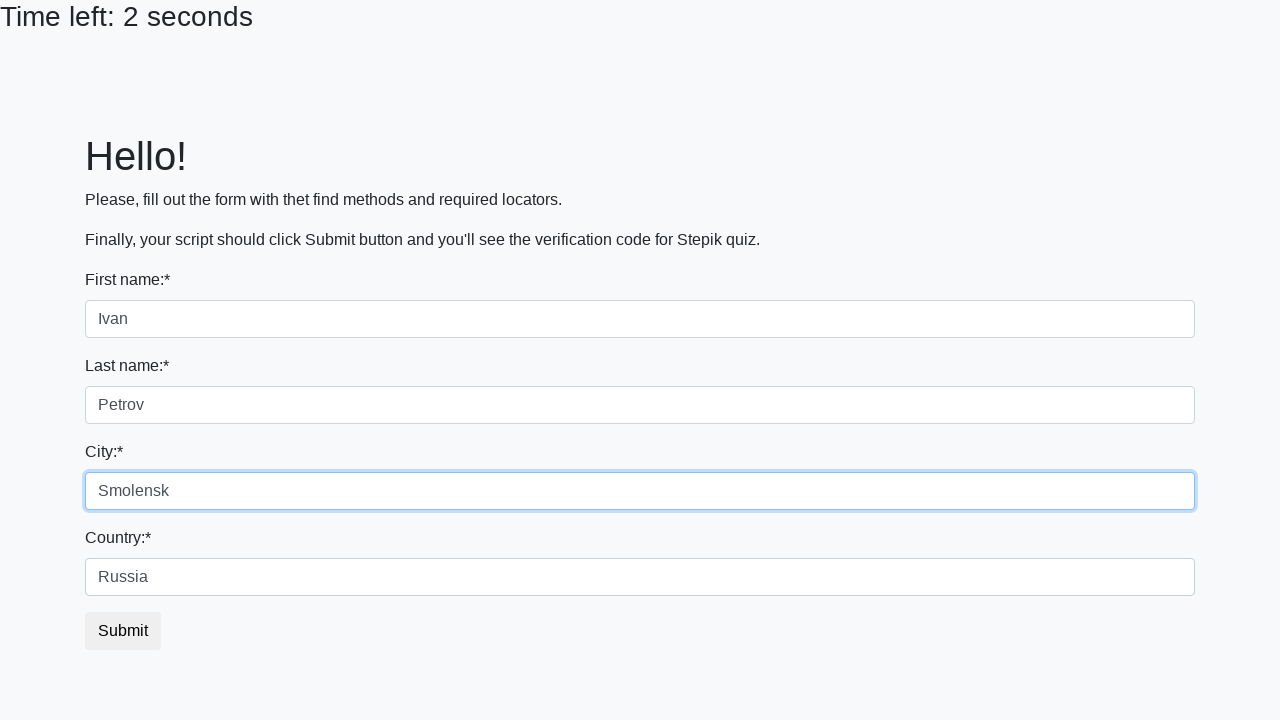

Clicked submit button to submit the form at (123, 631) on button.btn
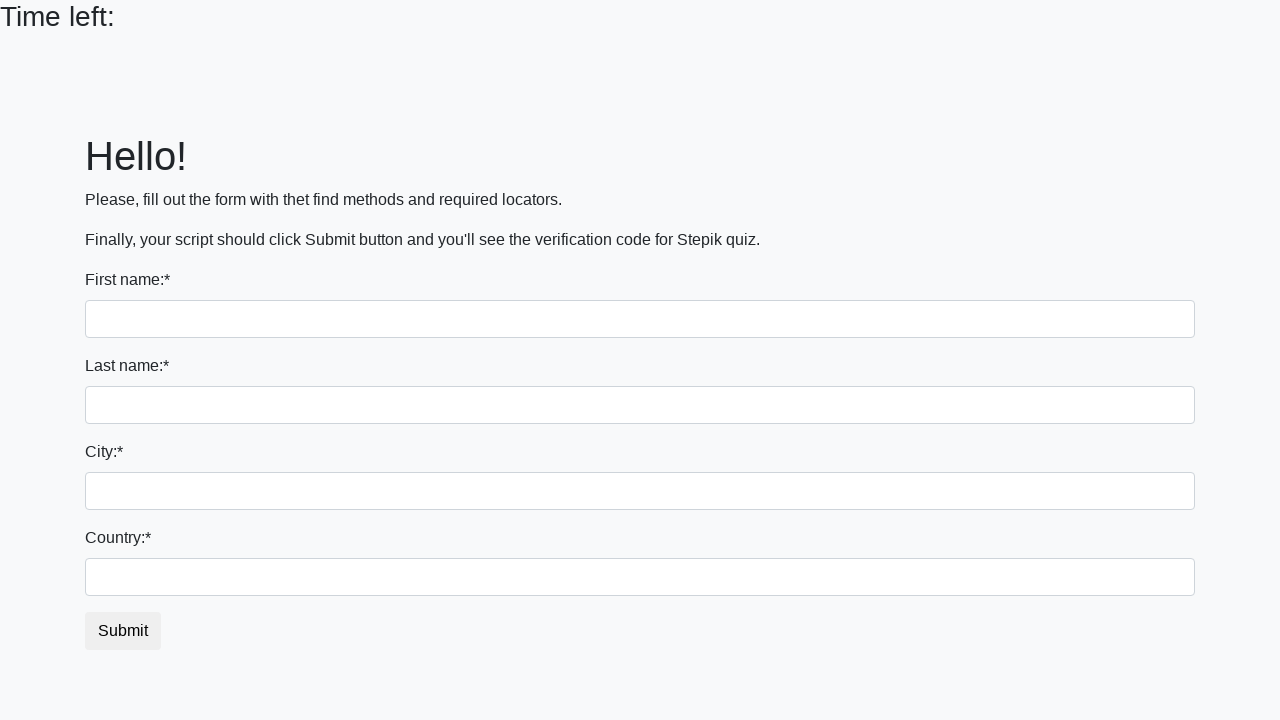

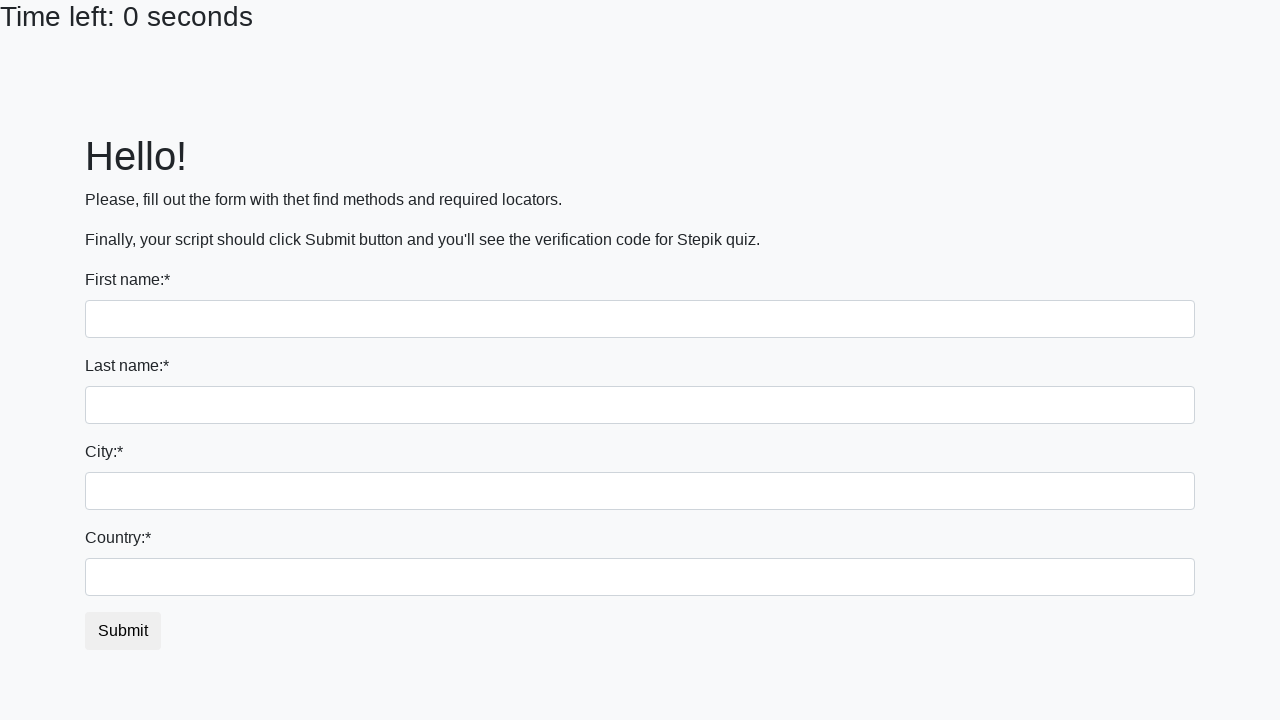